Tests pagination functionality by clicking through multiple pages using the "Next" button to navigate through quotes.

Starting URL: http://quotes.toscrape.com/

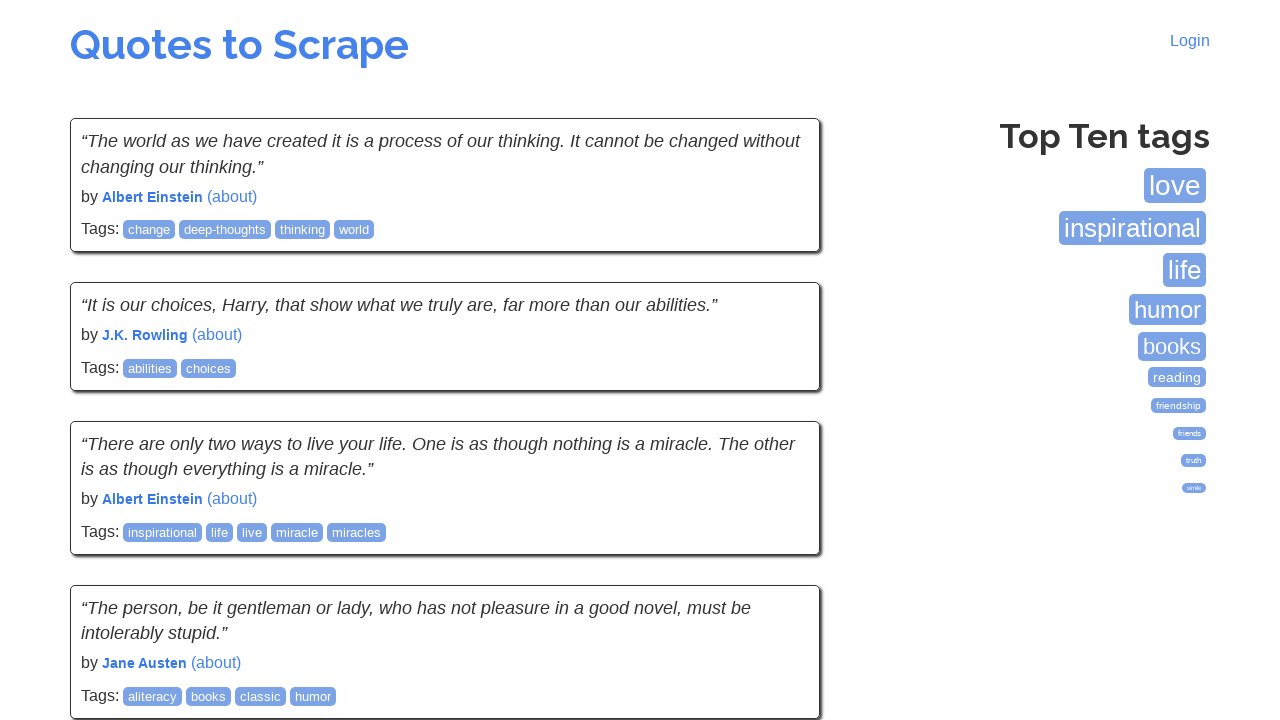

Waited for quotes to load on first page
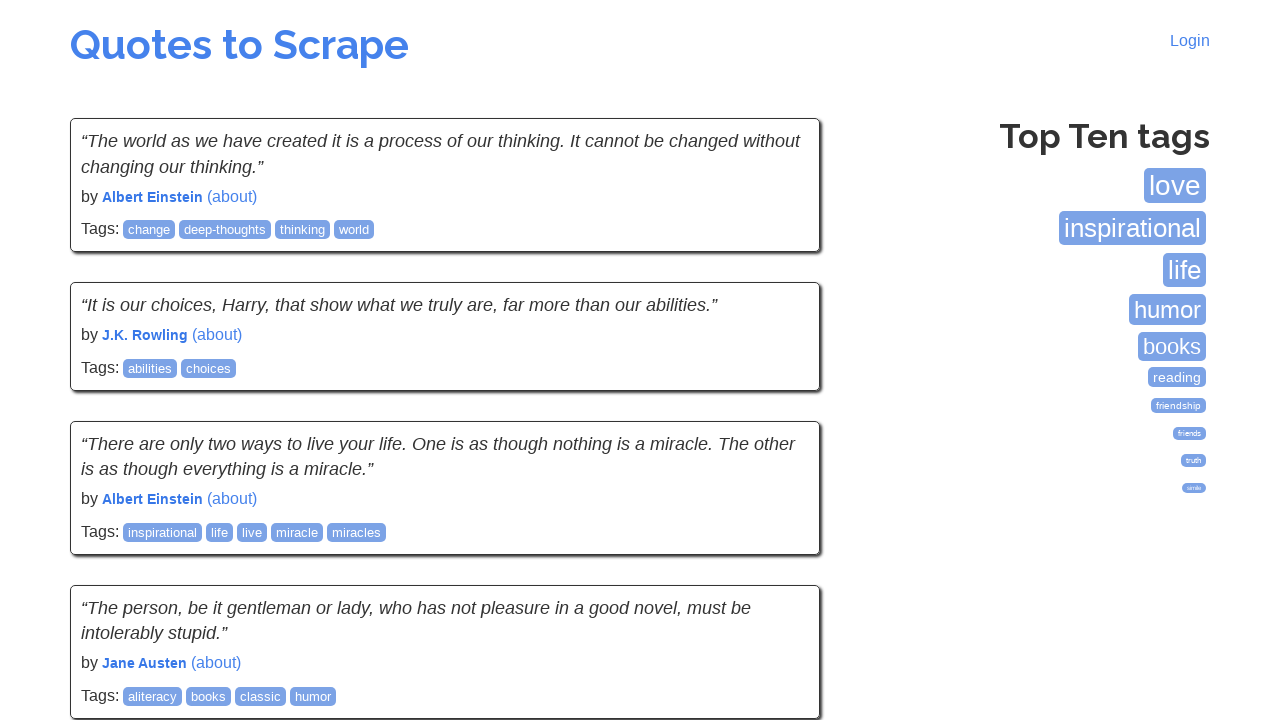

Verified quotes are displayed on page 1
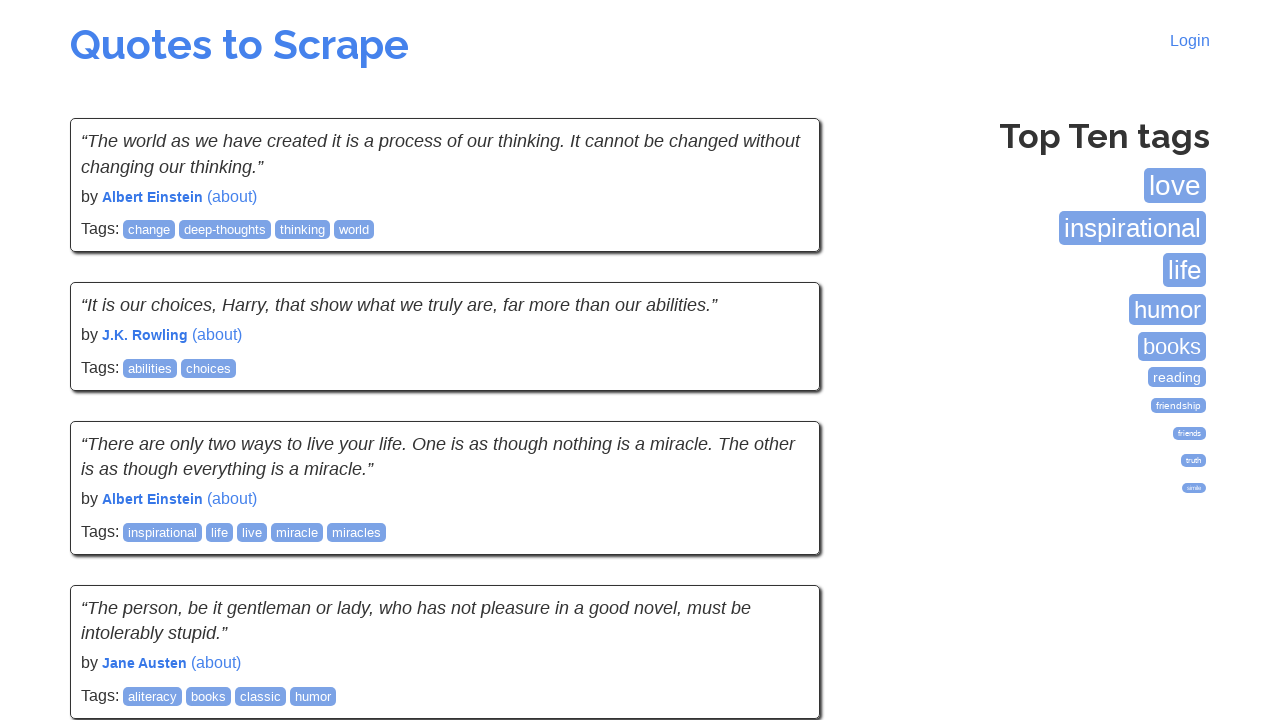

Clicked Next button to navigate from page 1 to page 2 at (778, 542) on a:has-text('Next')
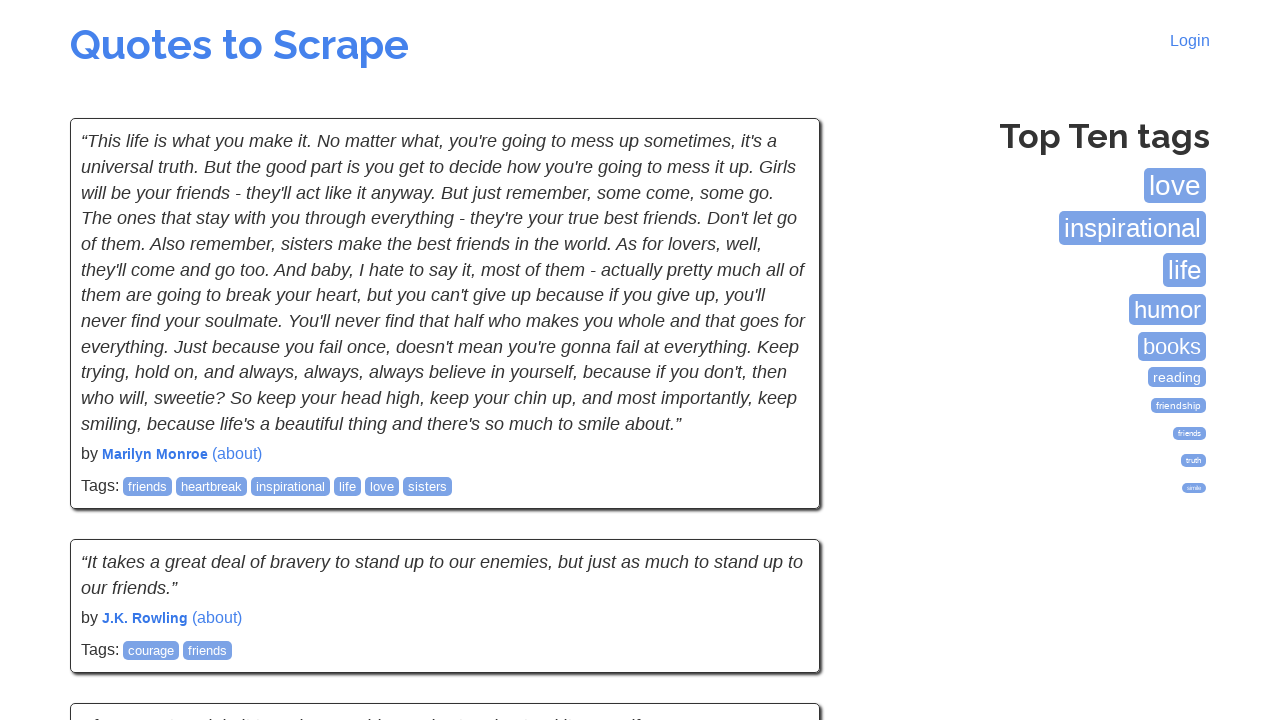

Verified quotes are displayed on page 2
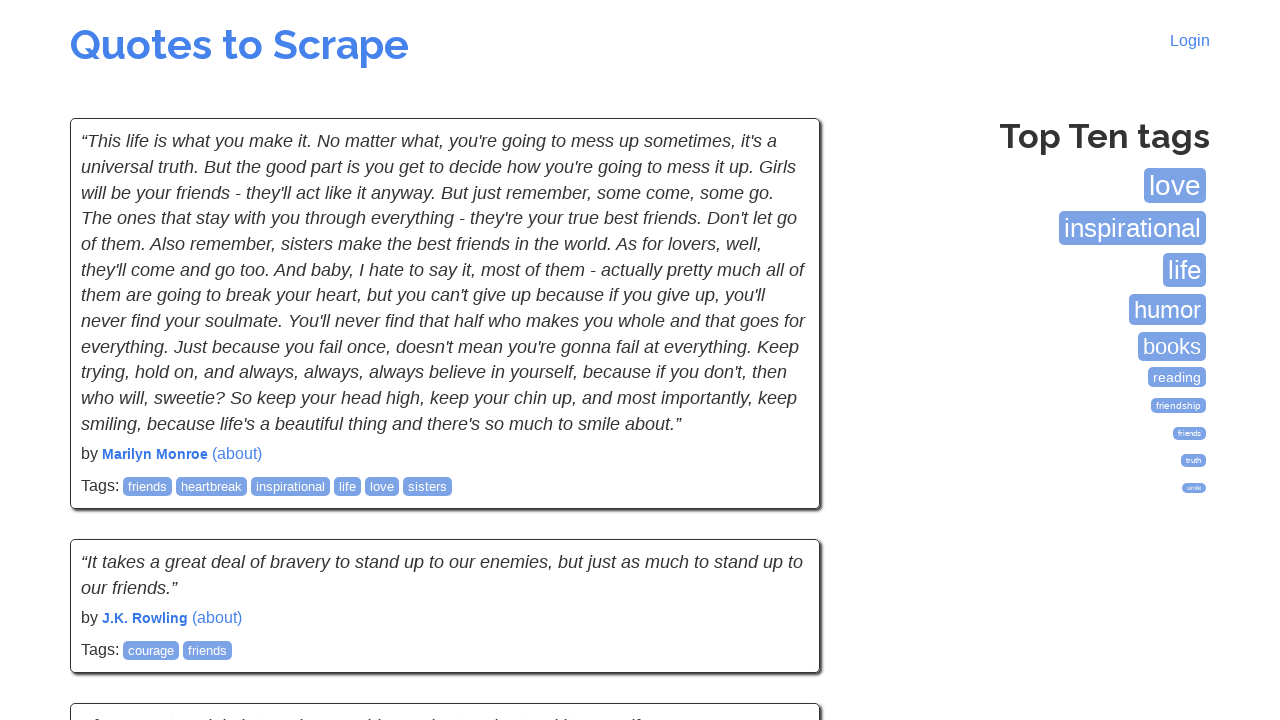

Clicked Next button to navigate from page 2 to page 3 at (778, 542) on a:has-text('Next')
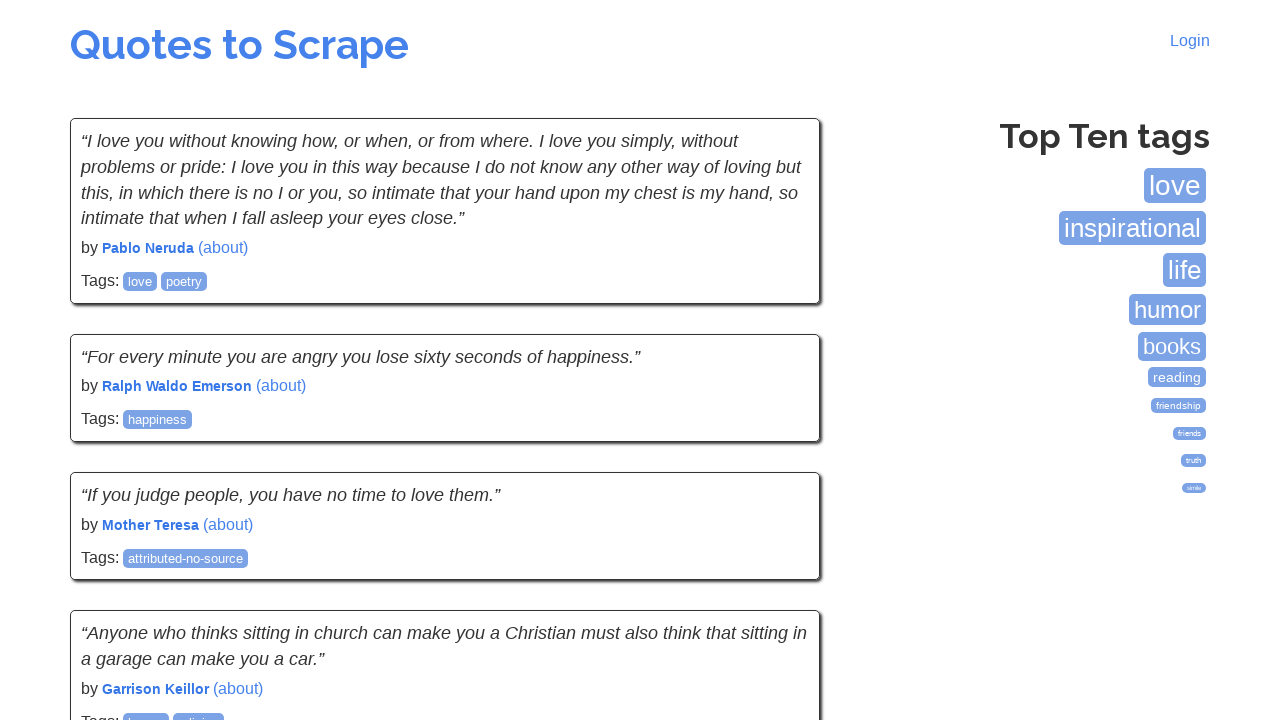

Verified quotes are displayed on page 3
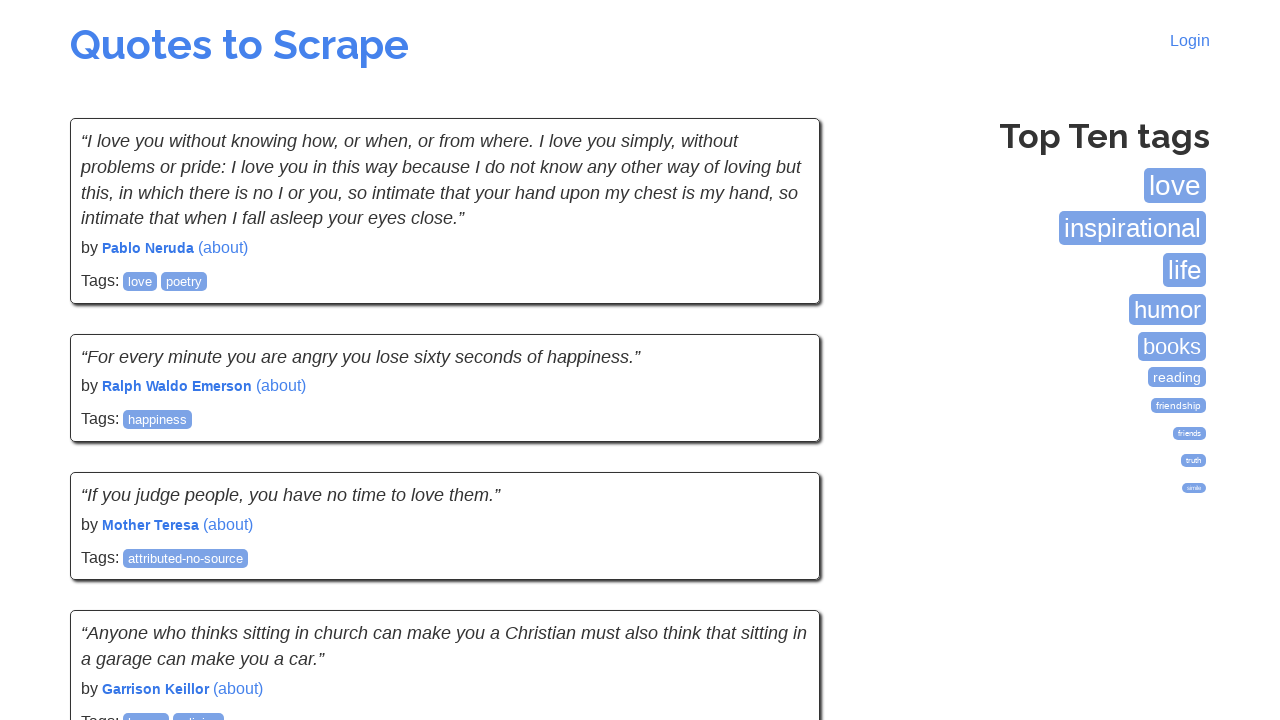

Clicked Next button to navigate from page 3 to page 4 at (778, 542) on a:has-text('Next')
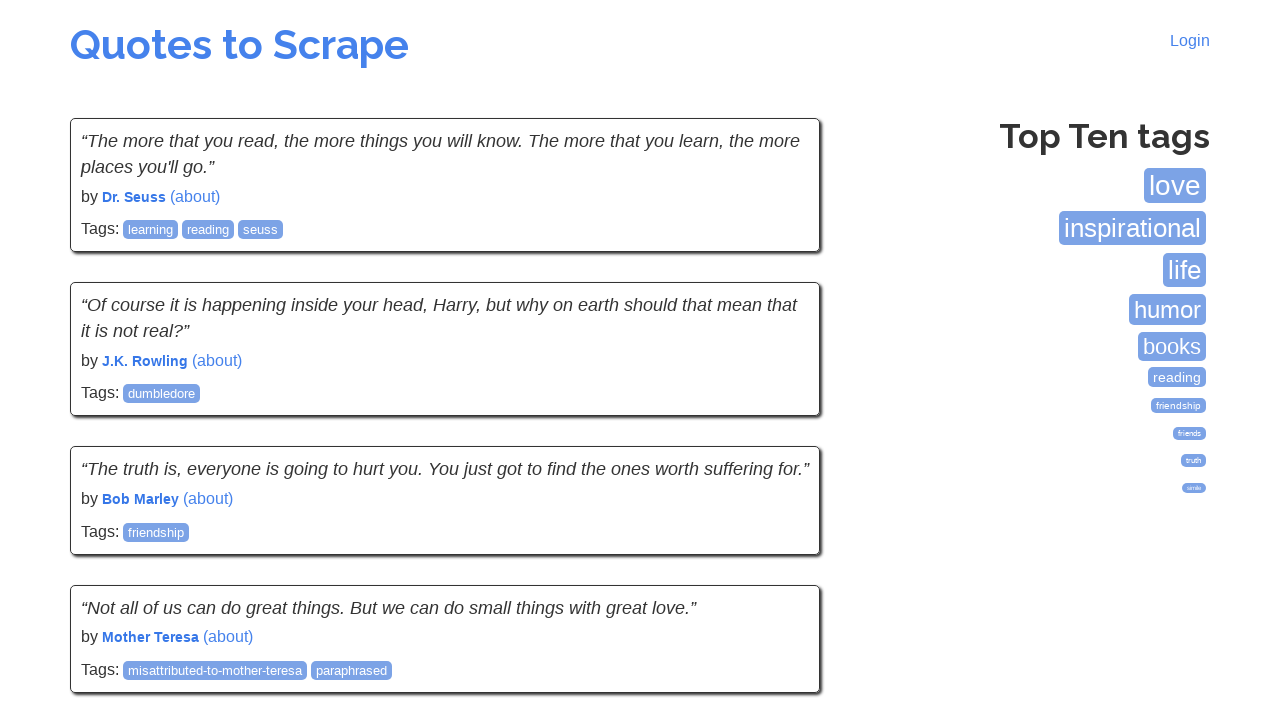

Verified quotes are displayed on page 4
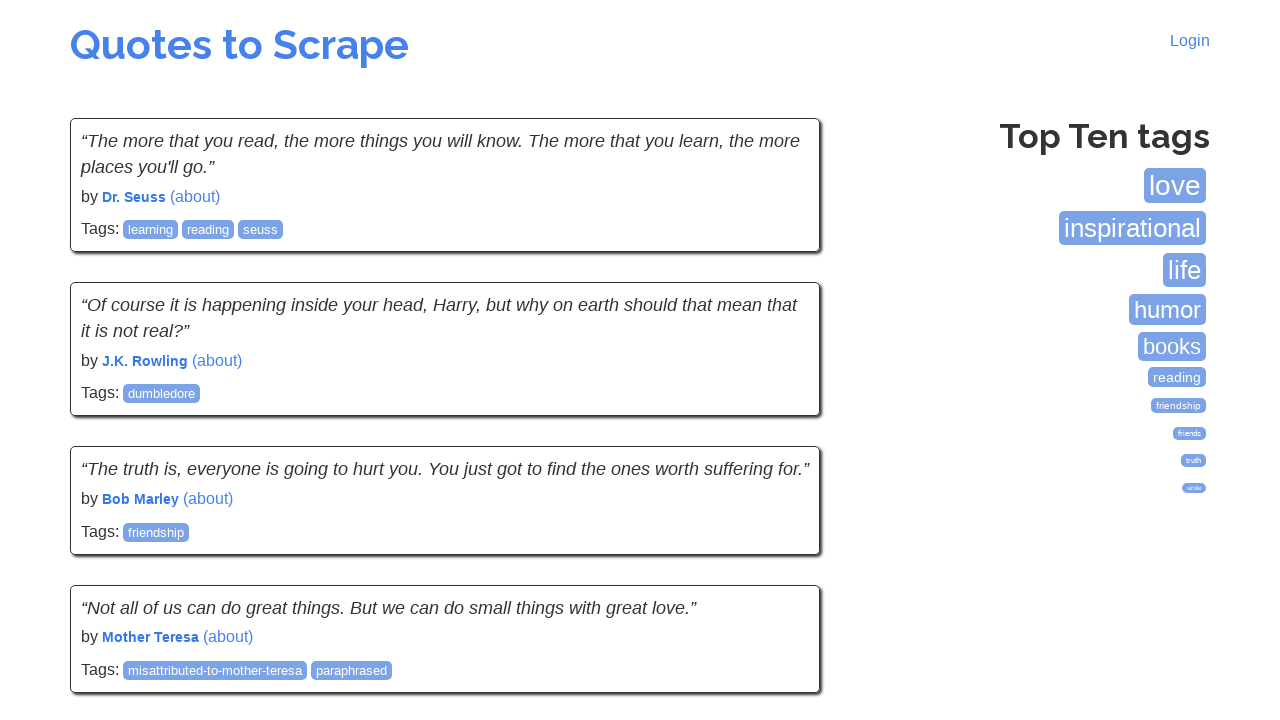

Clicked Next button to navigate from page 4 to page 5 at (778, 542) on a:has-text('Next')
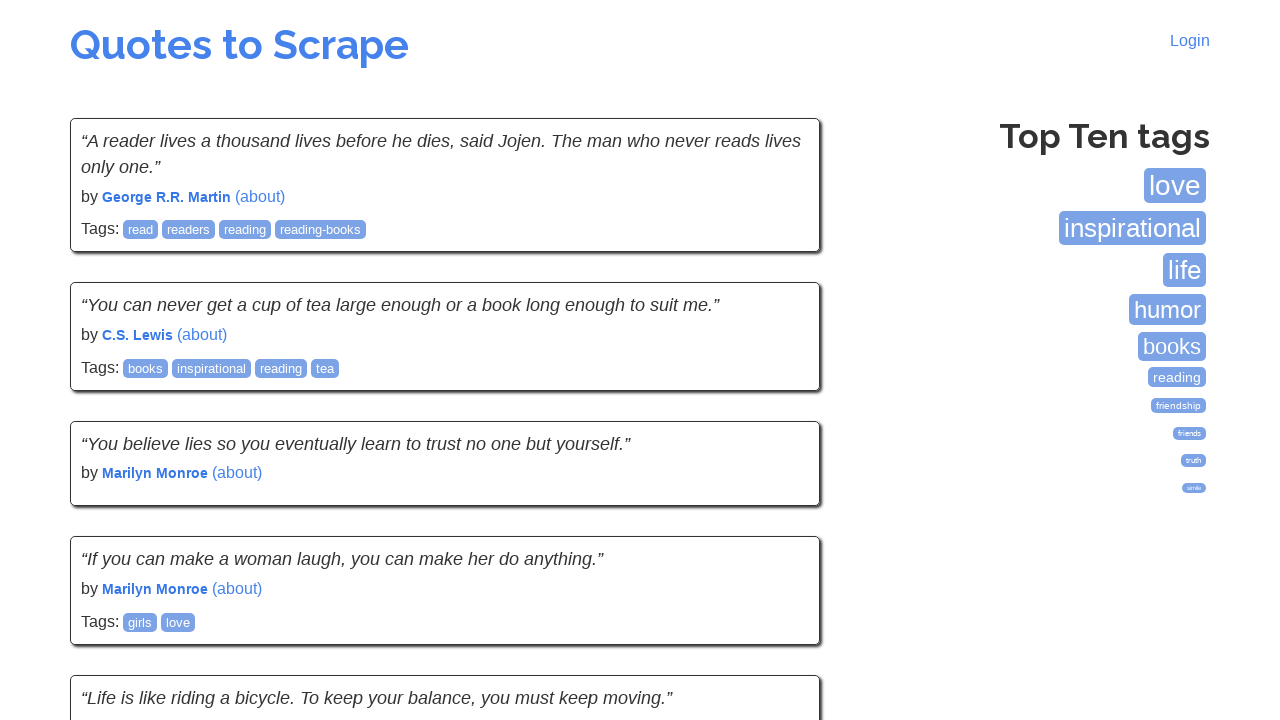

Verified quotes are displayed on page 5
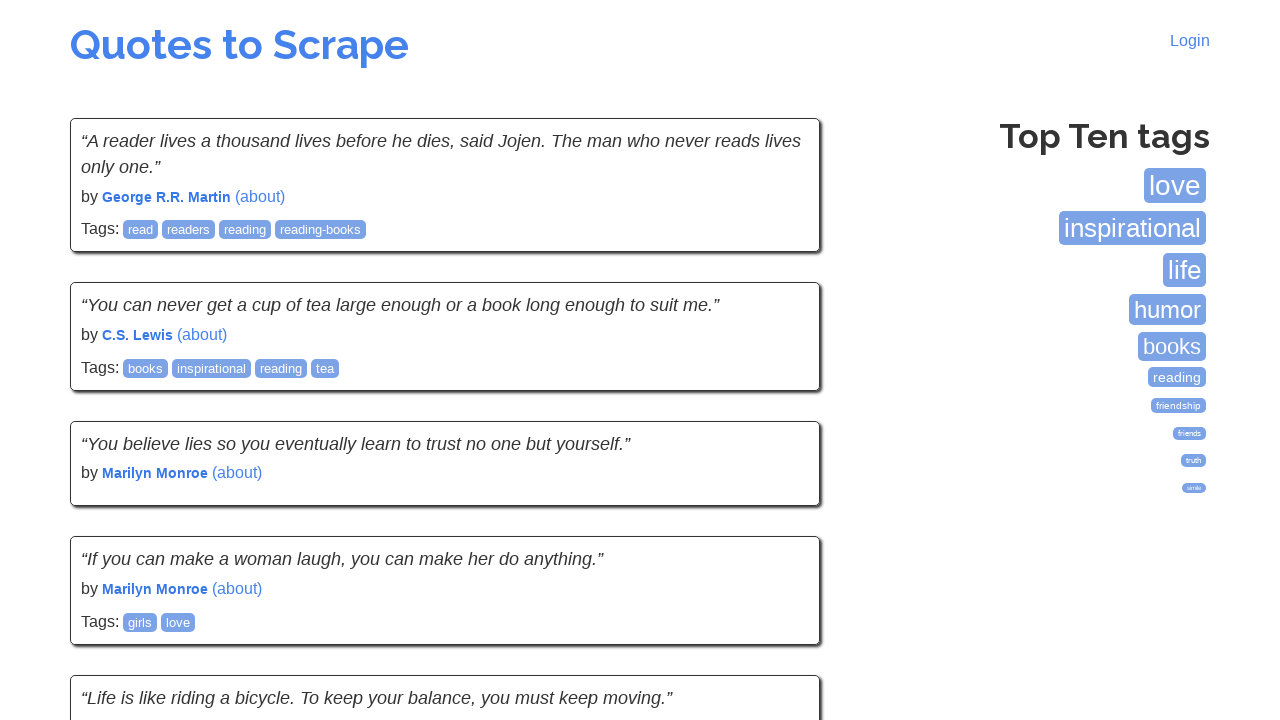

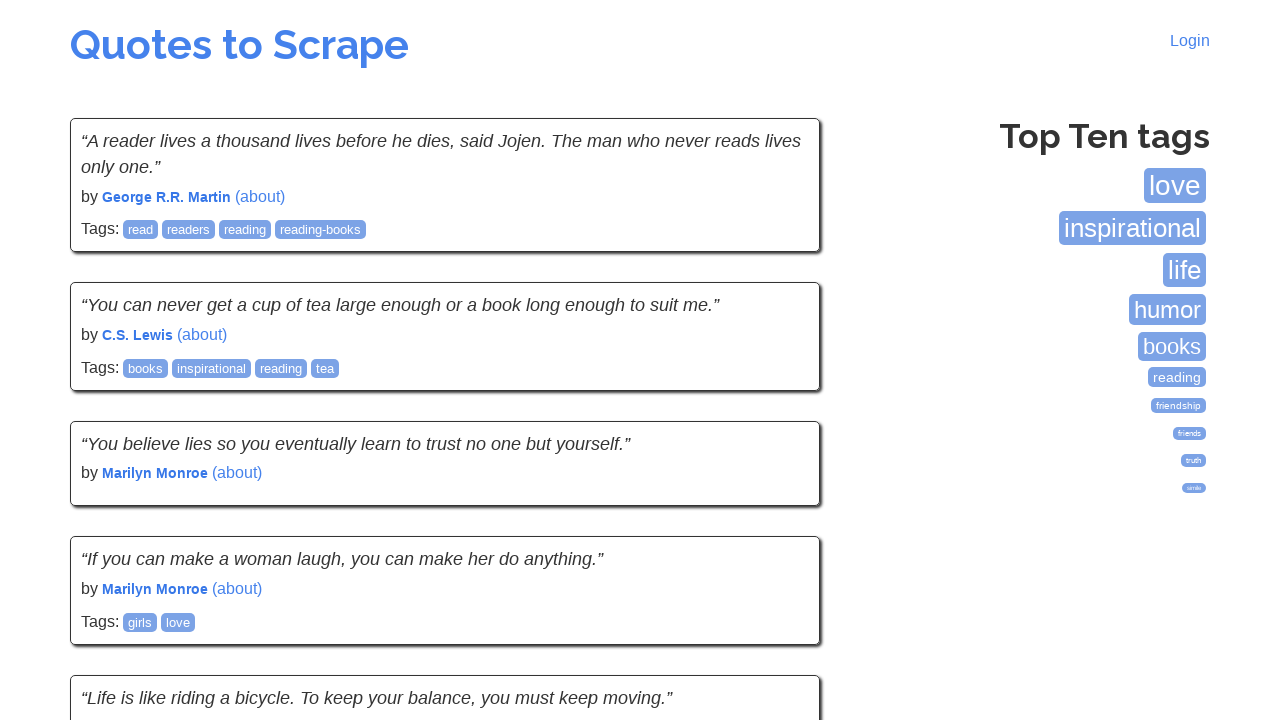